Tests iframe interaction by scrolling to the bottom of the page, switching to an embedded iframe, and filling a user data field with a name

Starting URL: https://cursoautomacao.netlify.app/

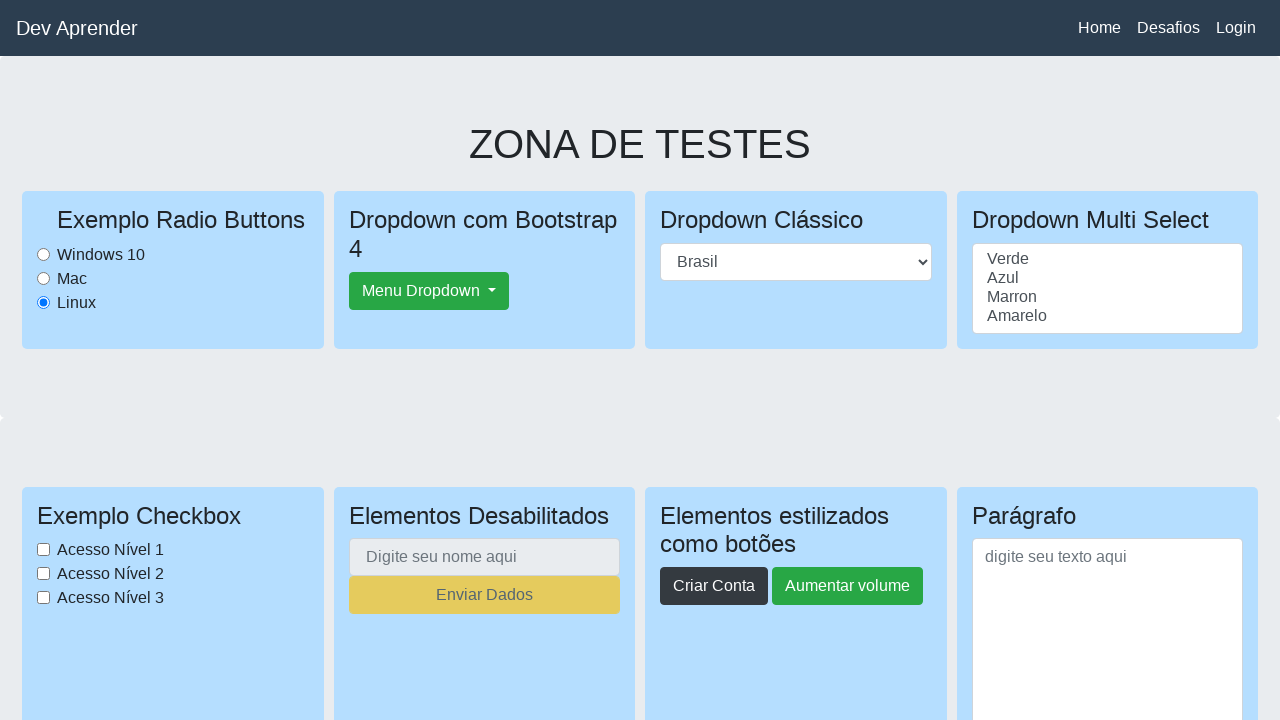

Scrolled to bottom of page to reveal iframe
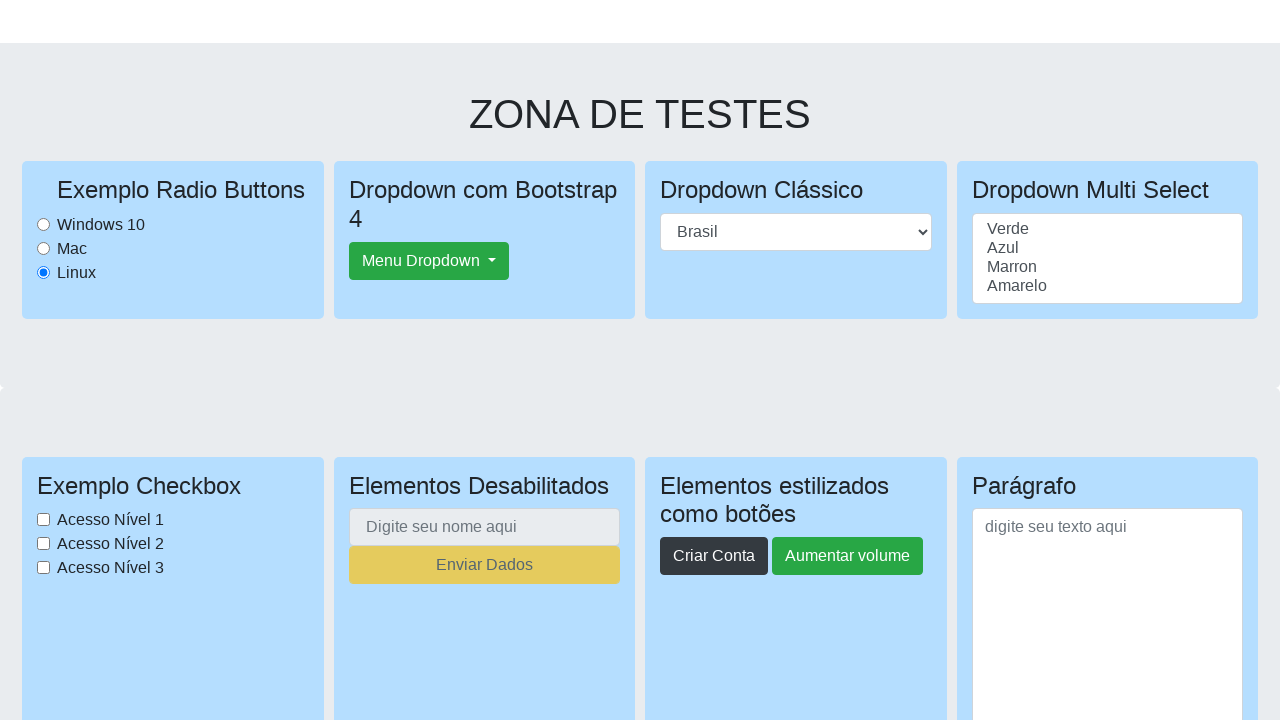

Waited for iframe to be visible
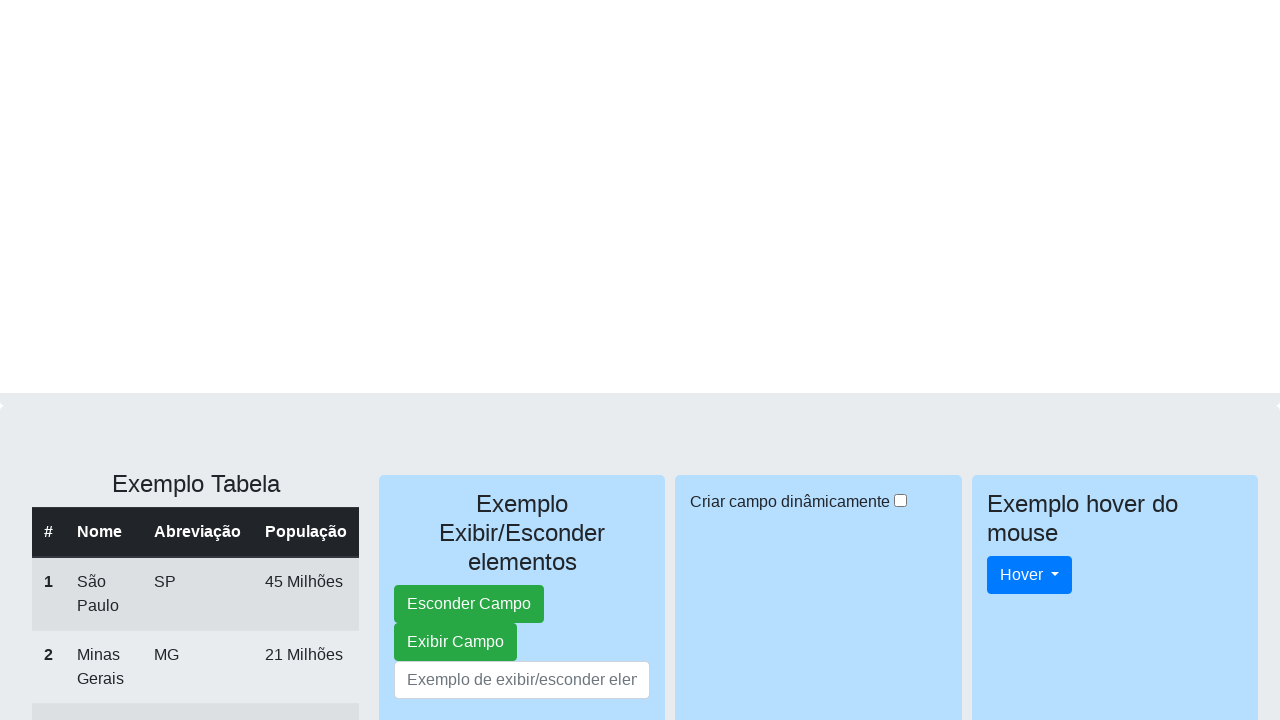

Located and switched to embedded iframe
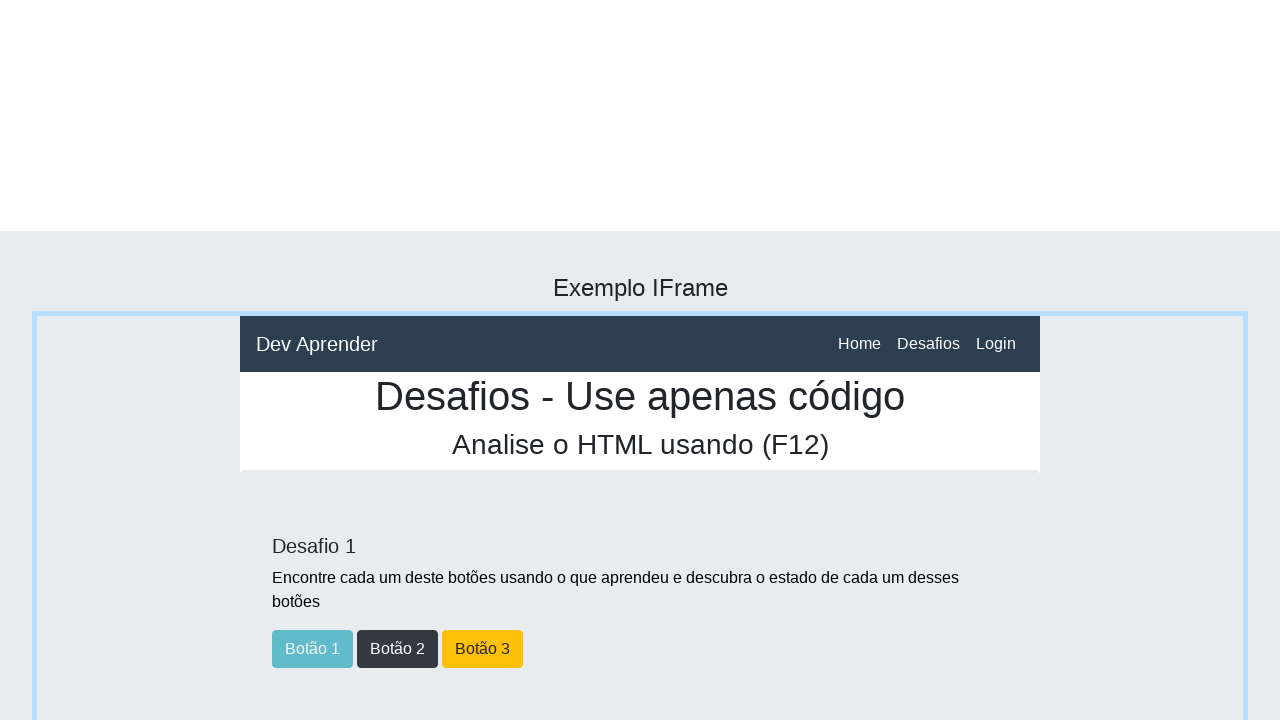

Filled user data field with 'Daniel' inside iframe on iframe[src='https://cursoautomacao.netlify.app/desafios.html'] >> internal:contr
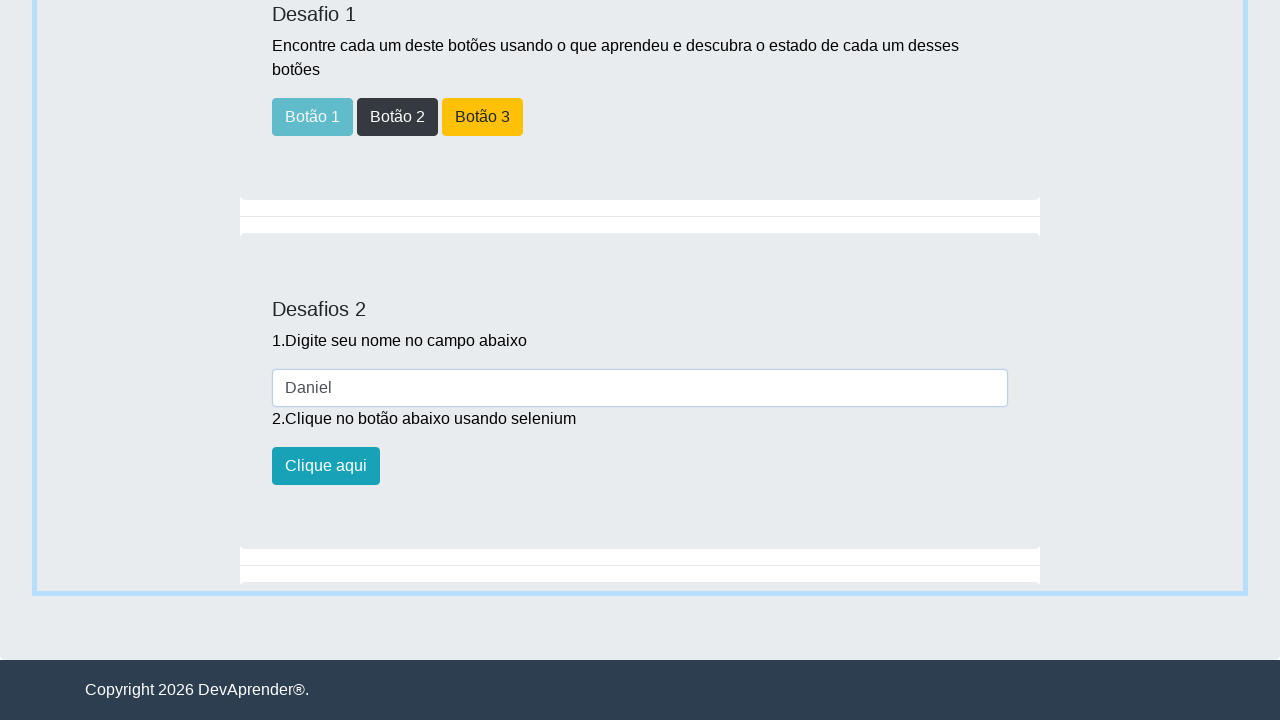

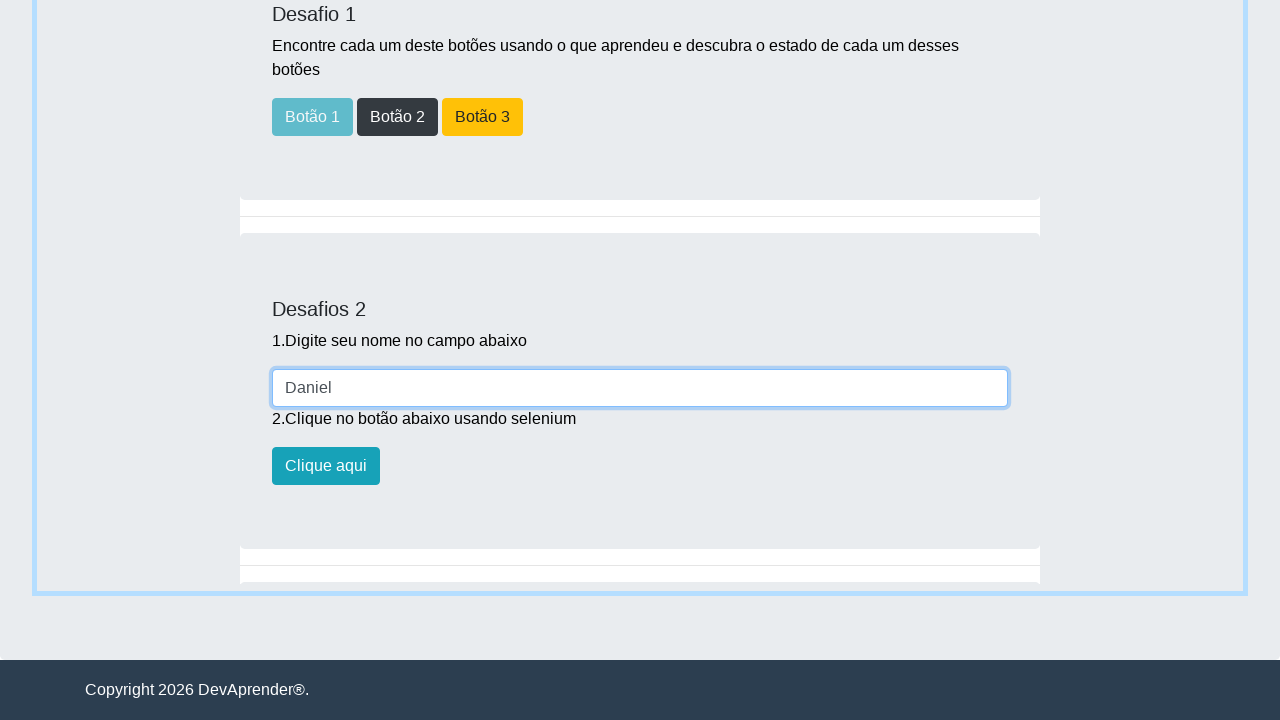